Tests that entering an invalid email format and submitting shows an email validation error message

Starting URL: https://library1.cydeo.com

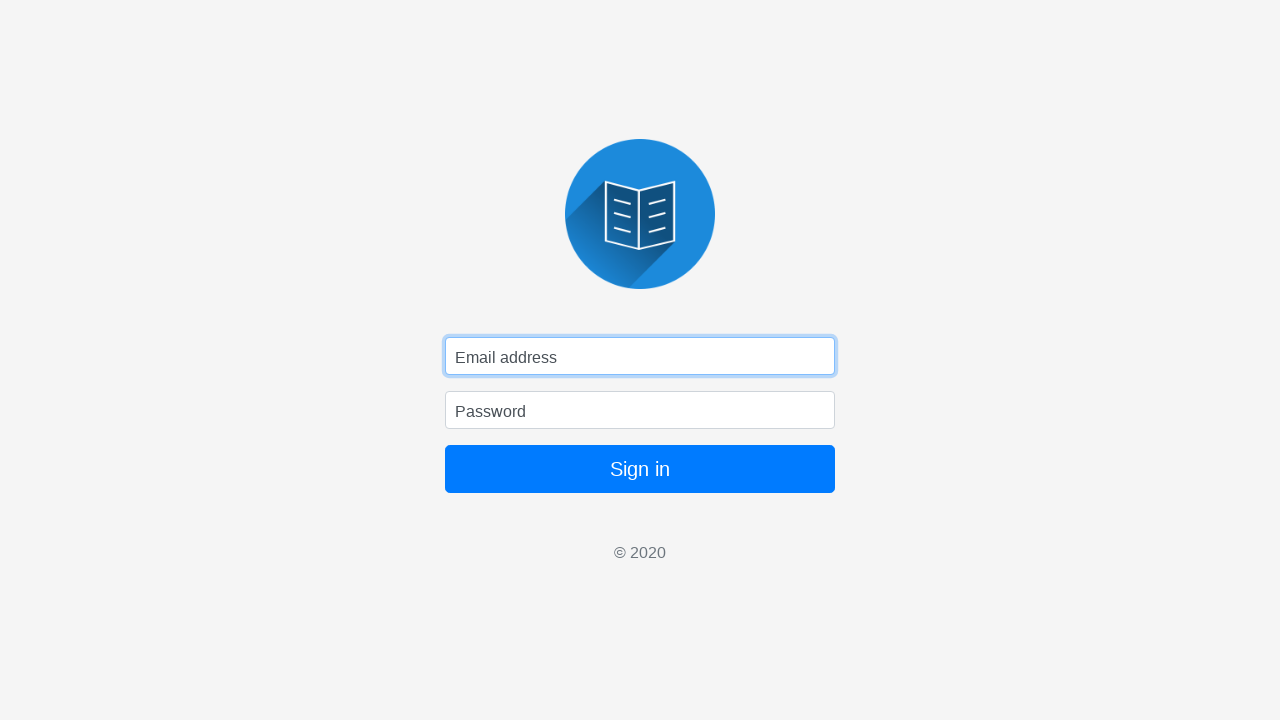

Filled email input with invalid format 'testuser' on input[type='email']
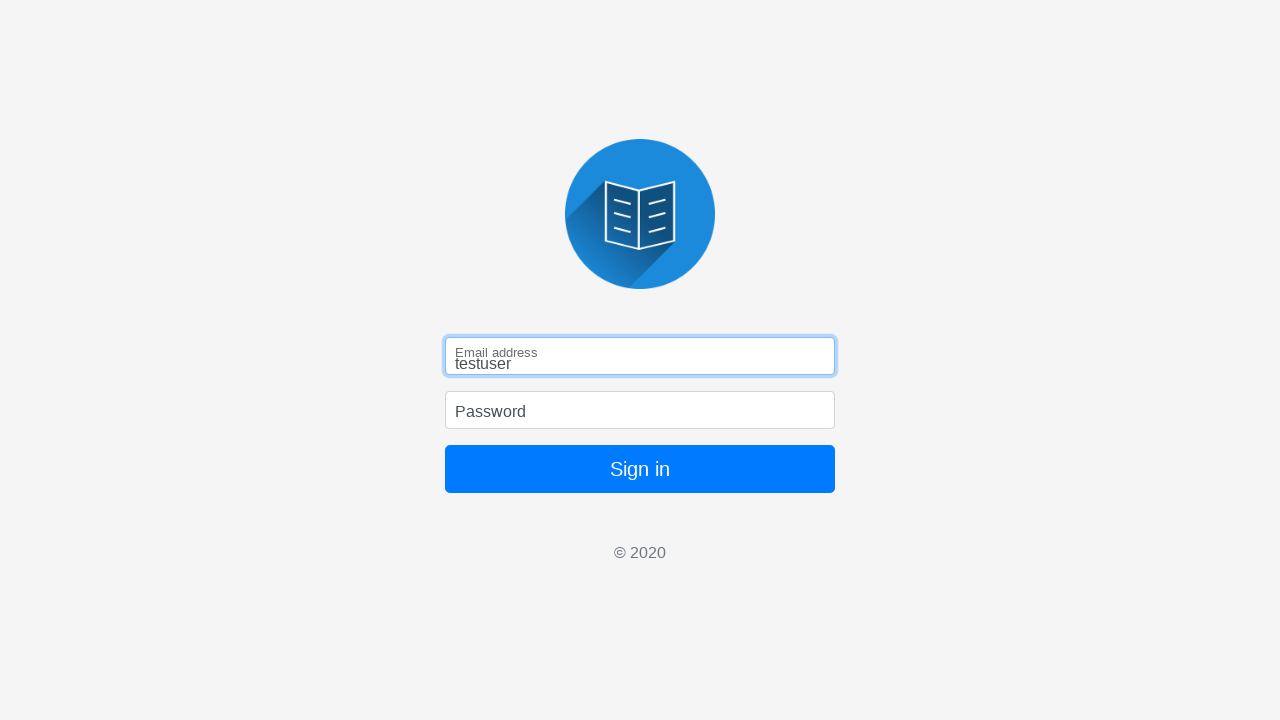

Pressed Enter to submit form with invalid email on input[type='email']
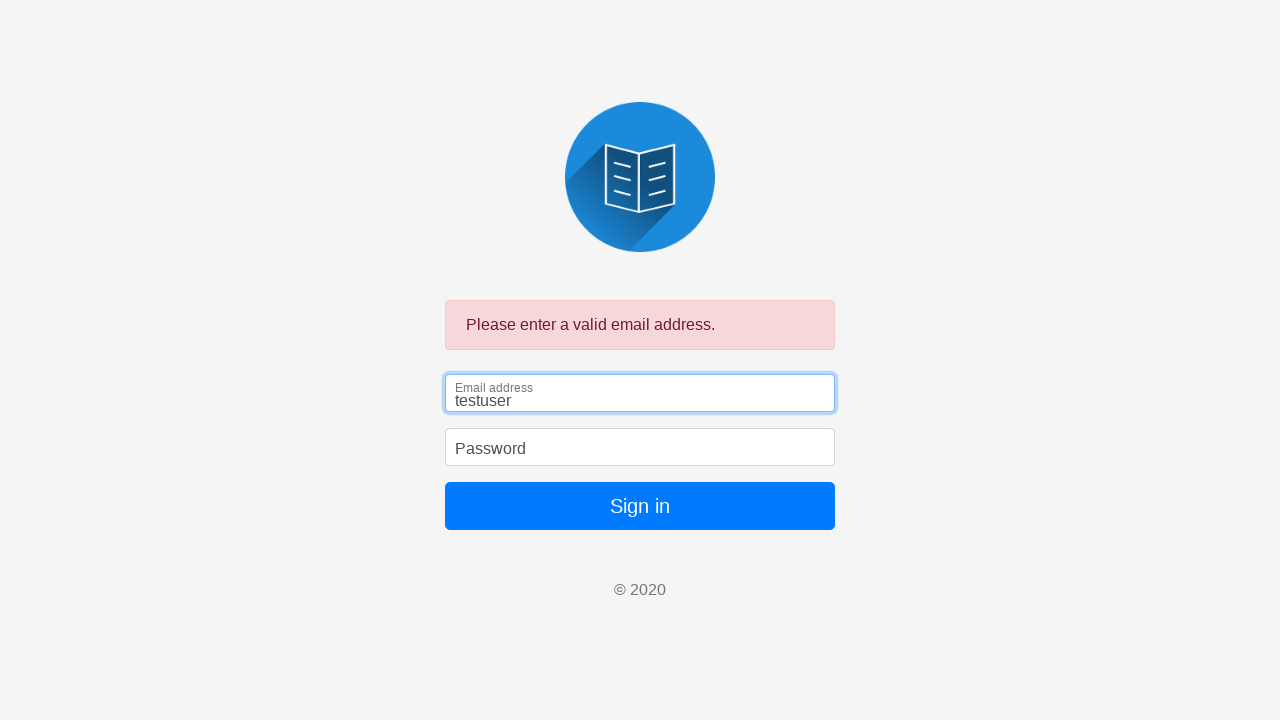

Email validation error message appeared
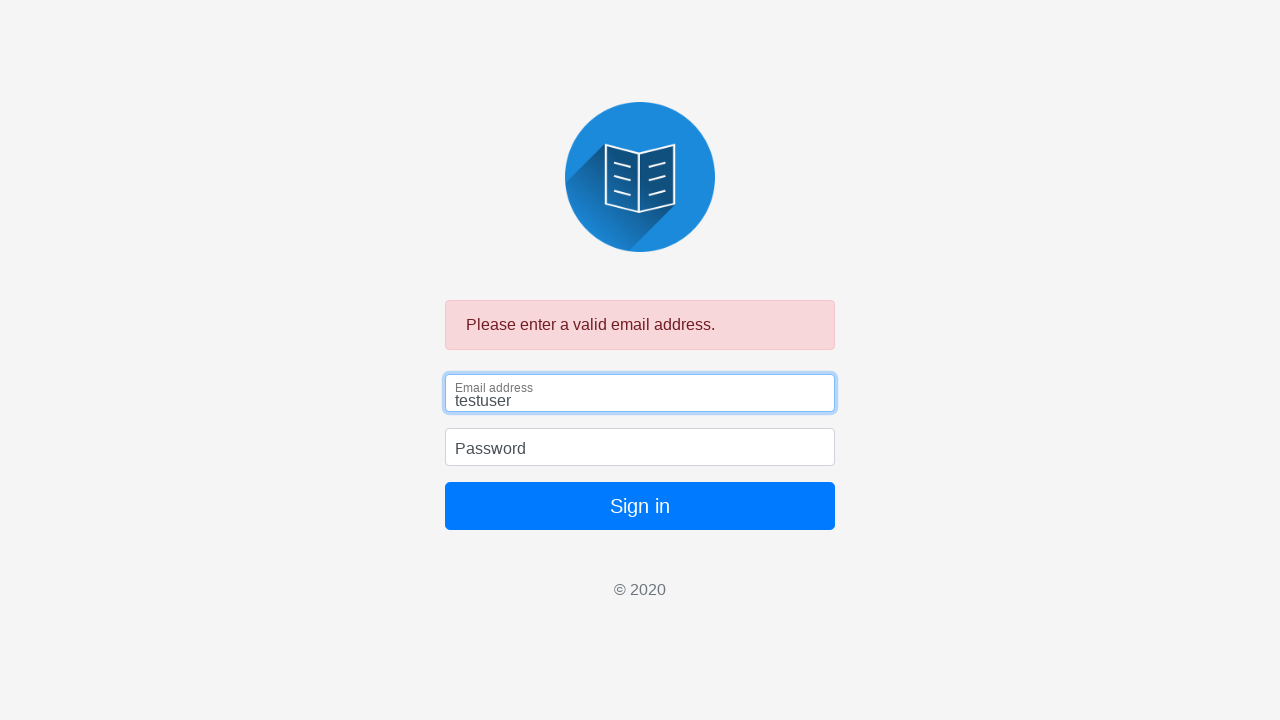

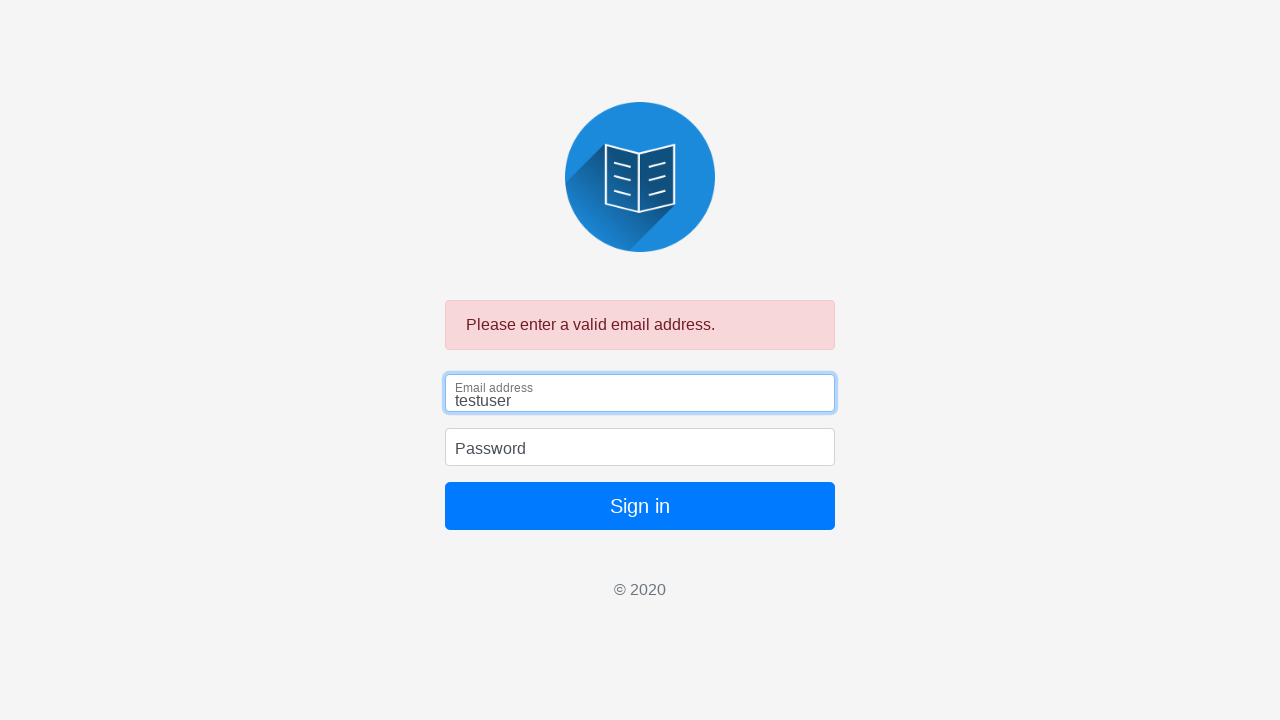